Tests a registration form by filling required fields in the first block and submitting the form to verify successful registration

Starting URL: http://suninjuly.github.io/registration1.html

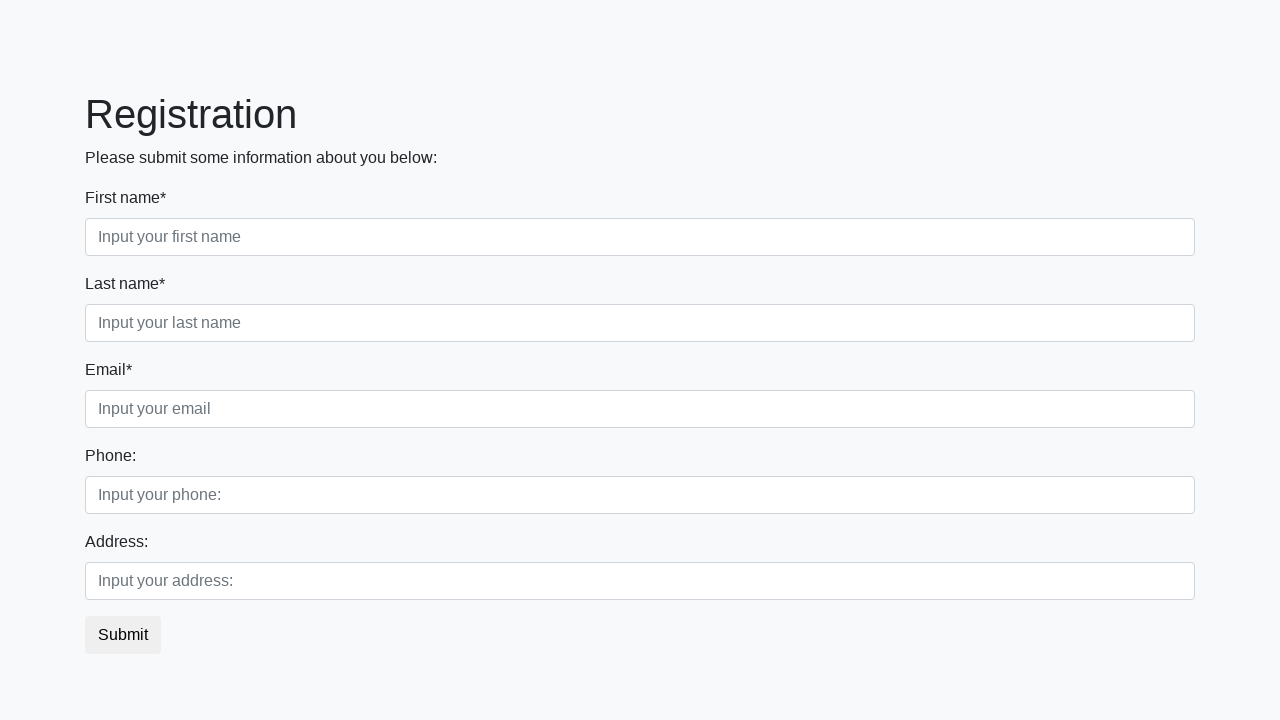

Located all required input fields in the first block
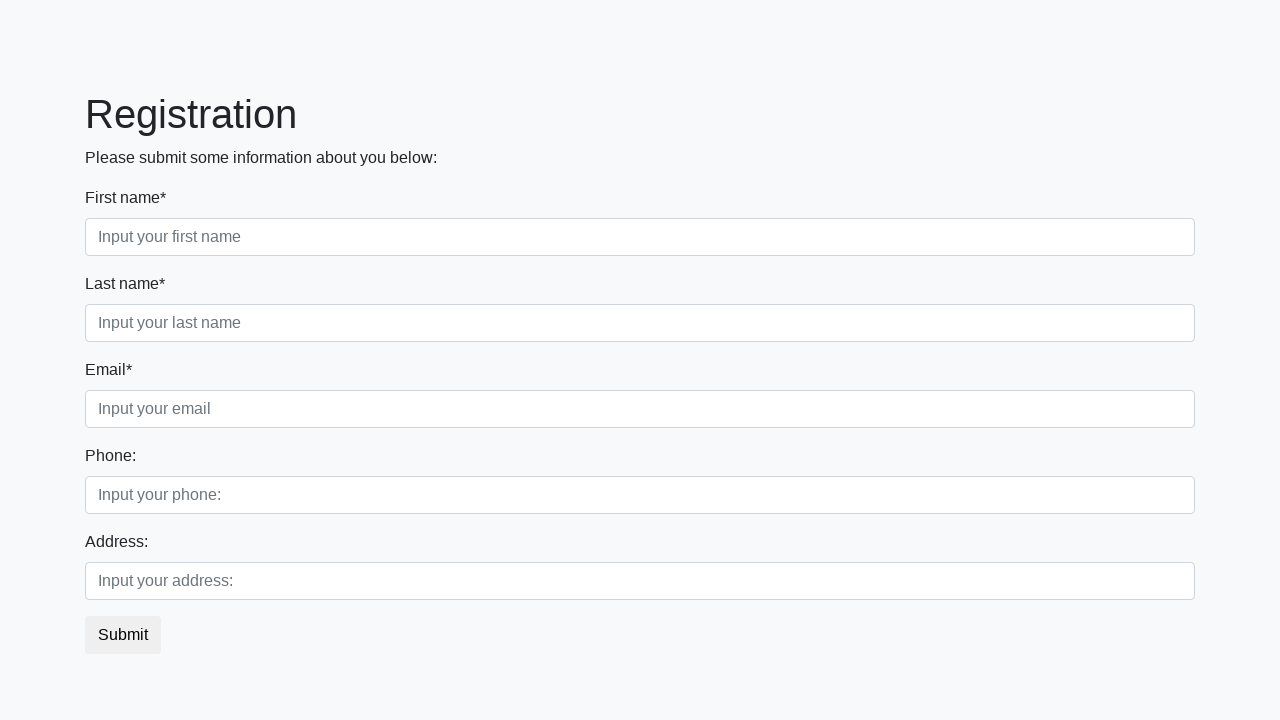

Filled a required input field with 'TestUser123' on div.first_block input >> nth=0
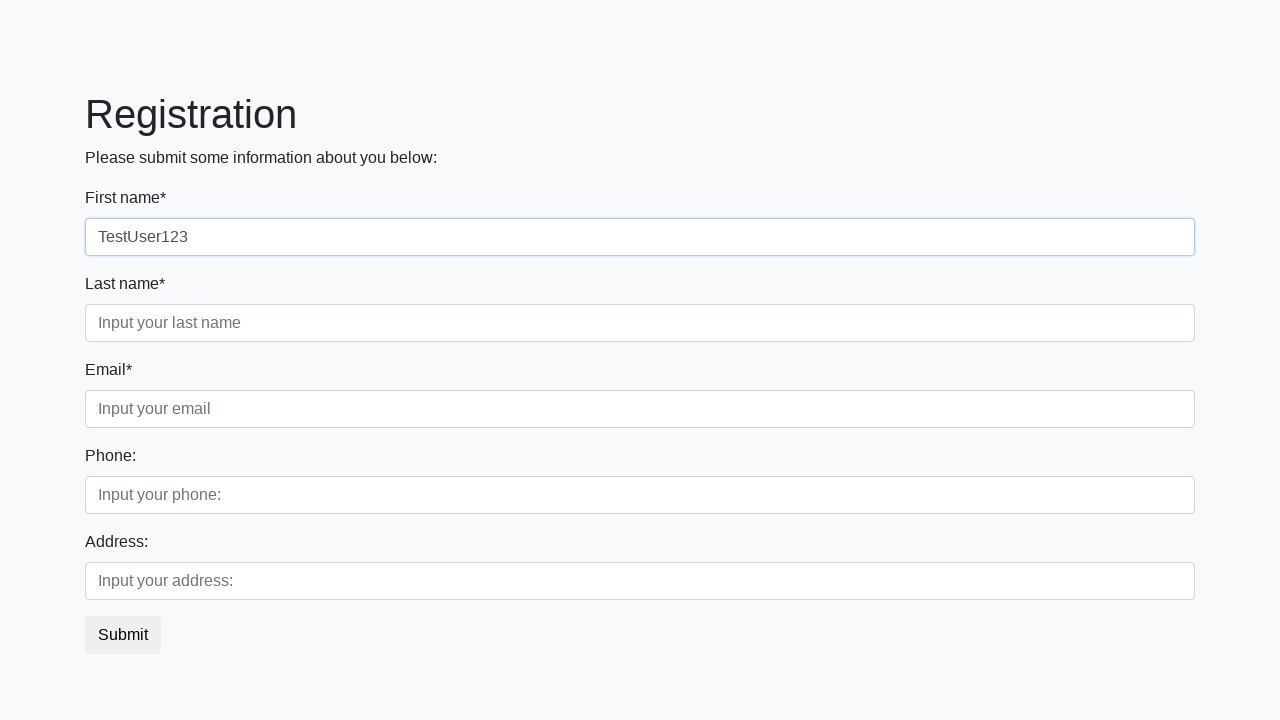

Filled a required input field with 'TestUser123' on div.first_block input >> nth=1
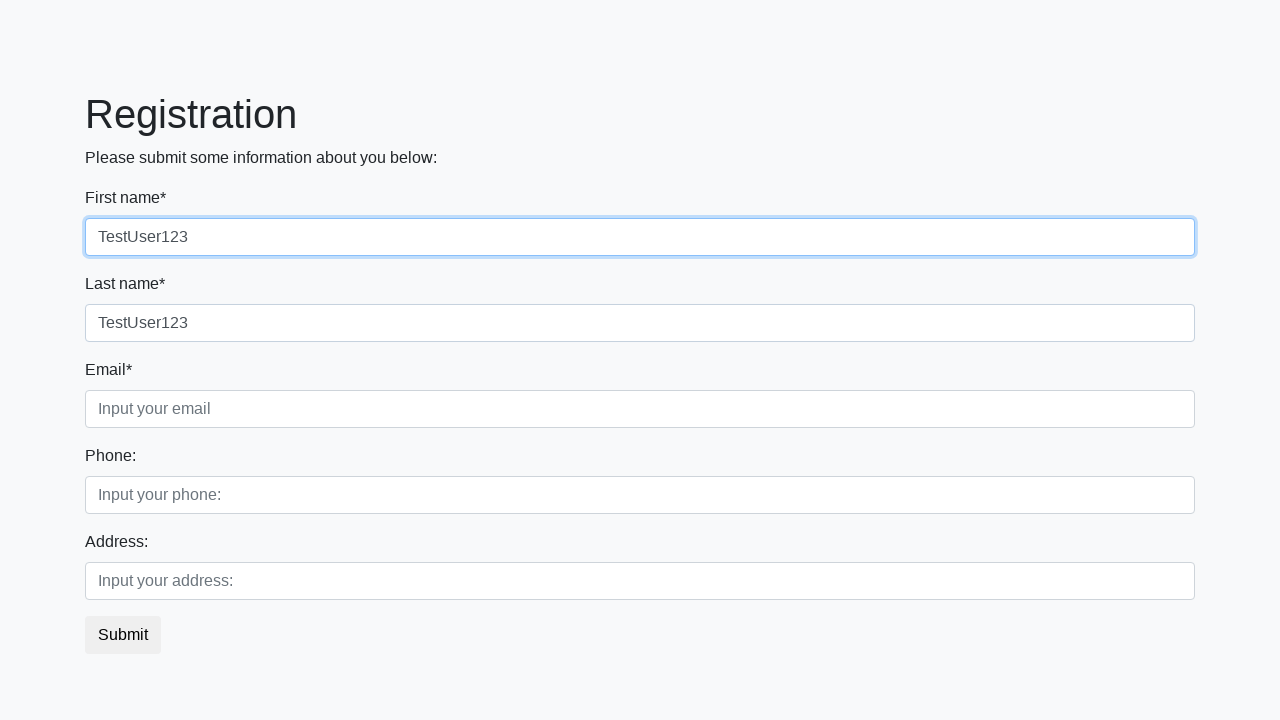

Filled a required input field with 'TestUser123' on div.first_block input >> nth=2
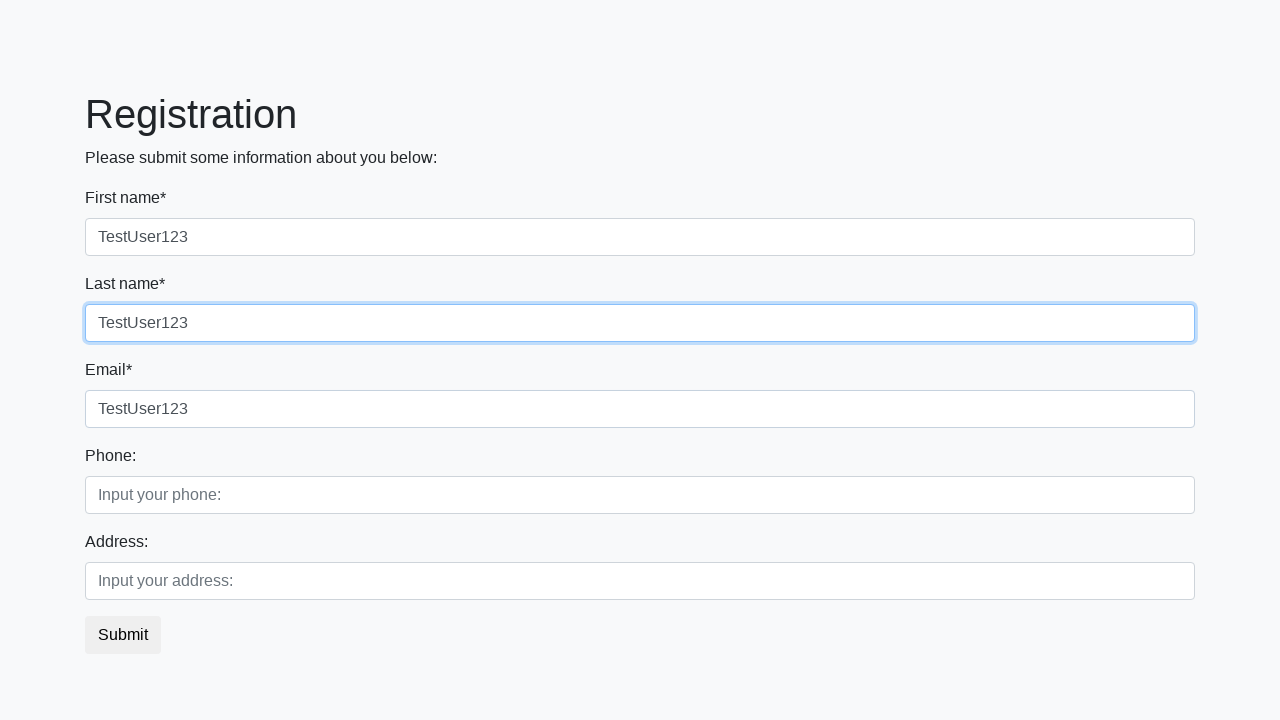

Located the submit button
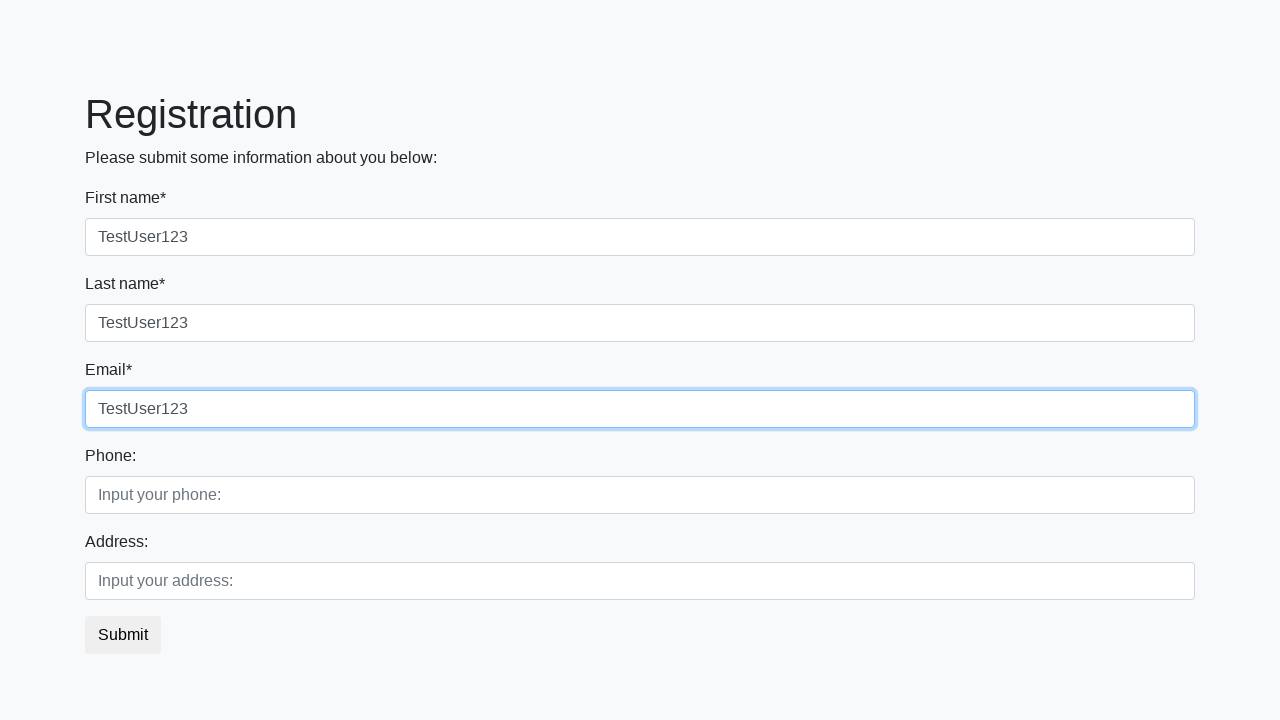

Scrolled submit button into view
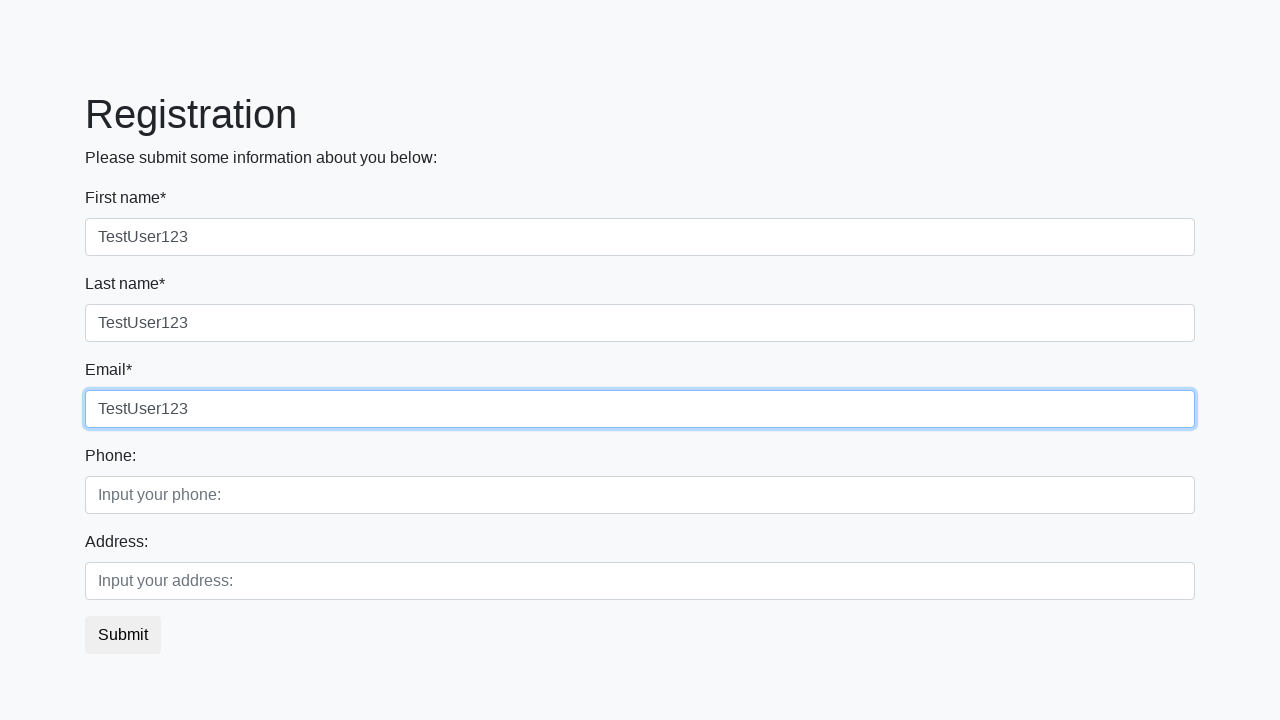

Clicked the submit button to register at (123, 635) on button.btn
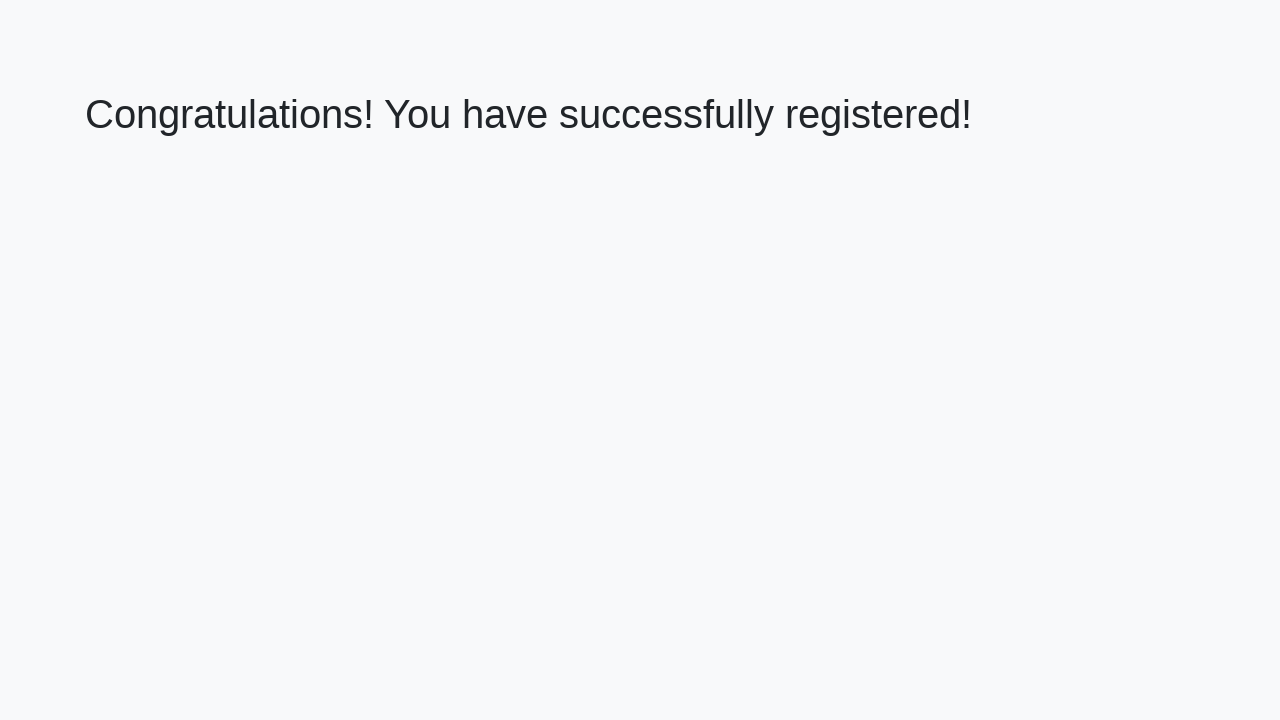

Located success heading element
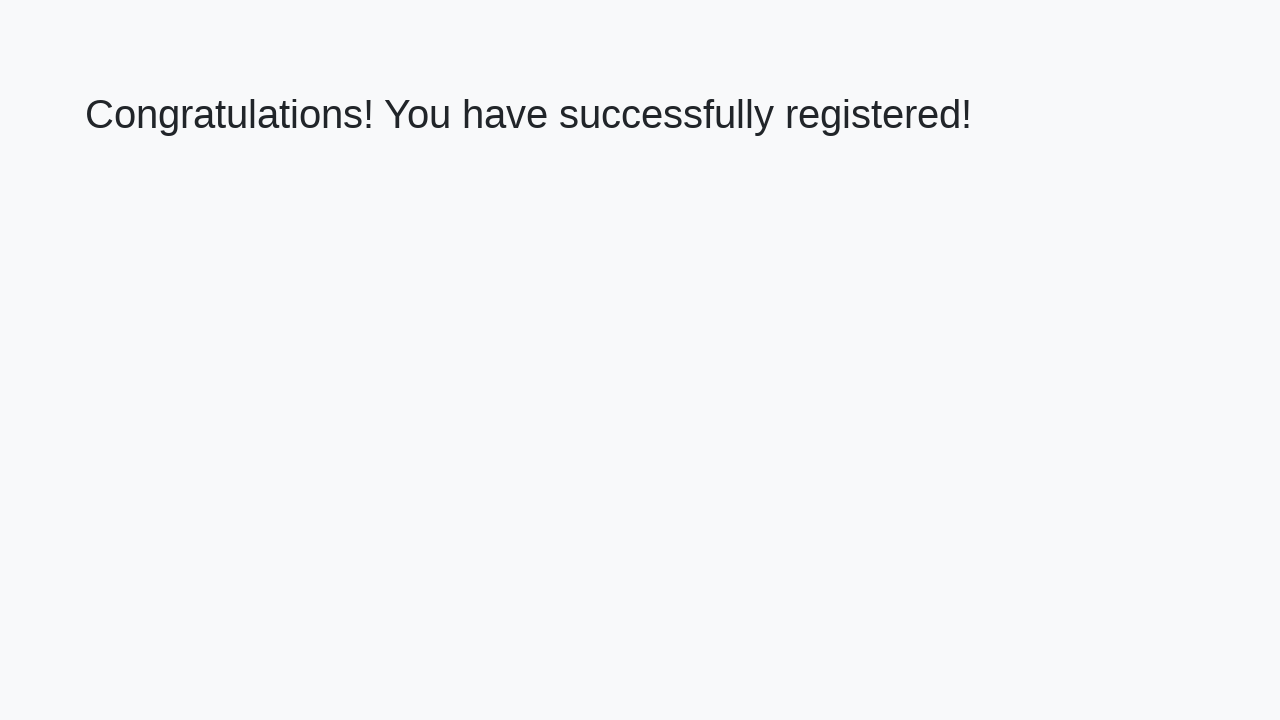

Success heading became visible
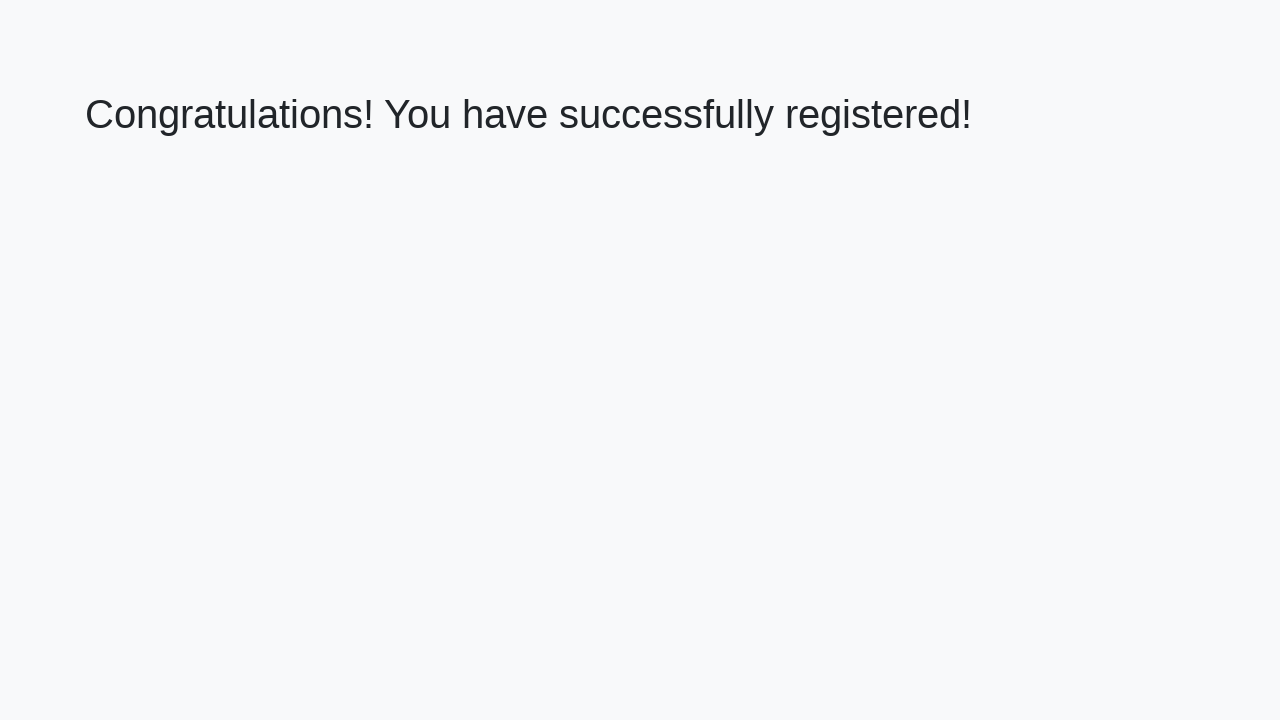

Verified success message: 'Congratulations! You have successfully registered!'
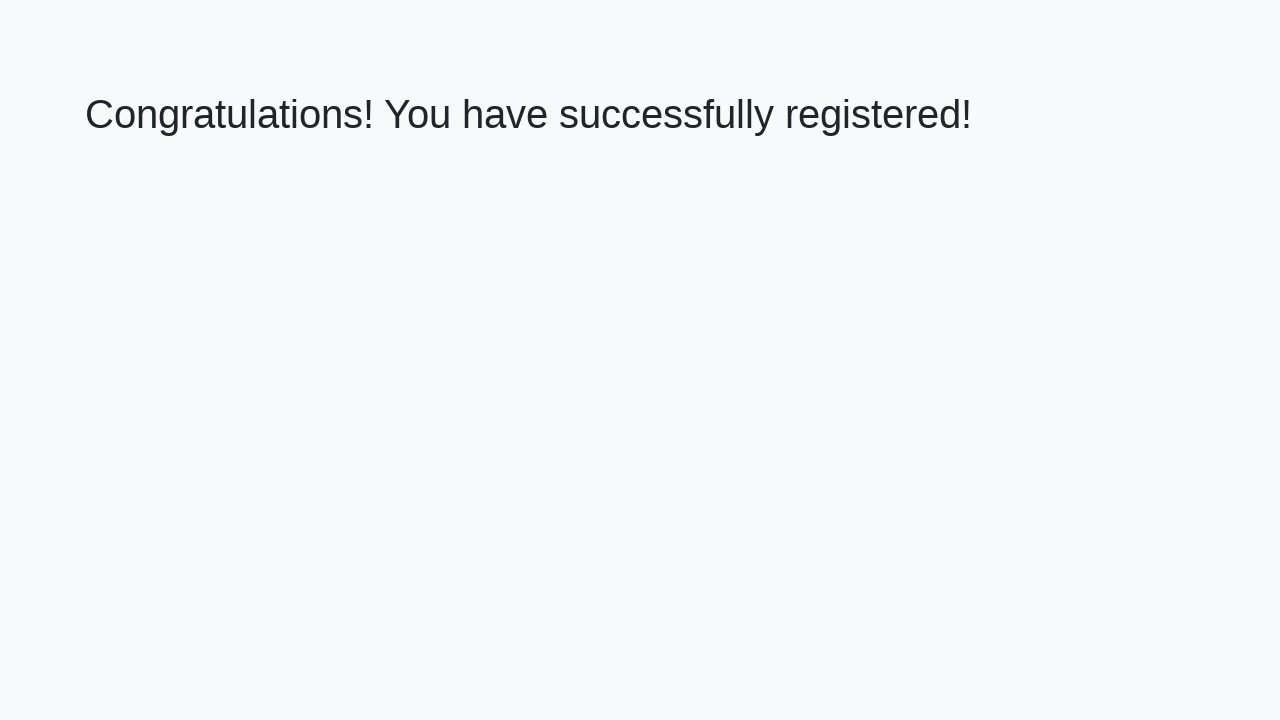

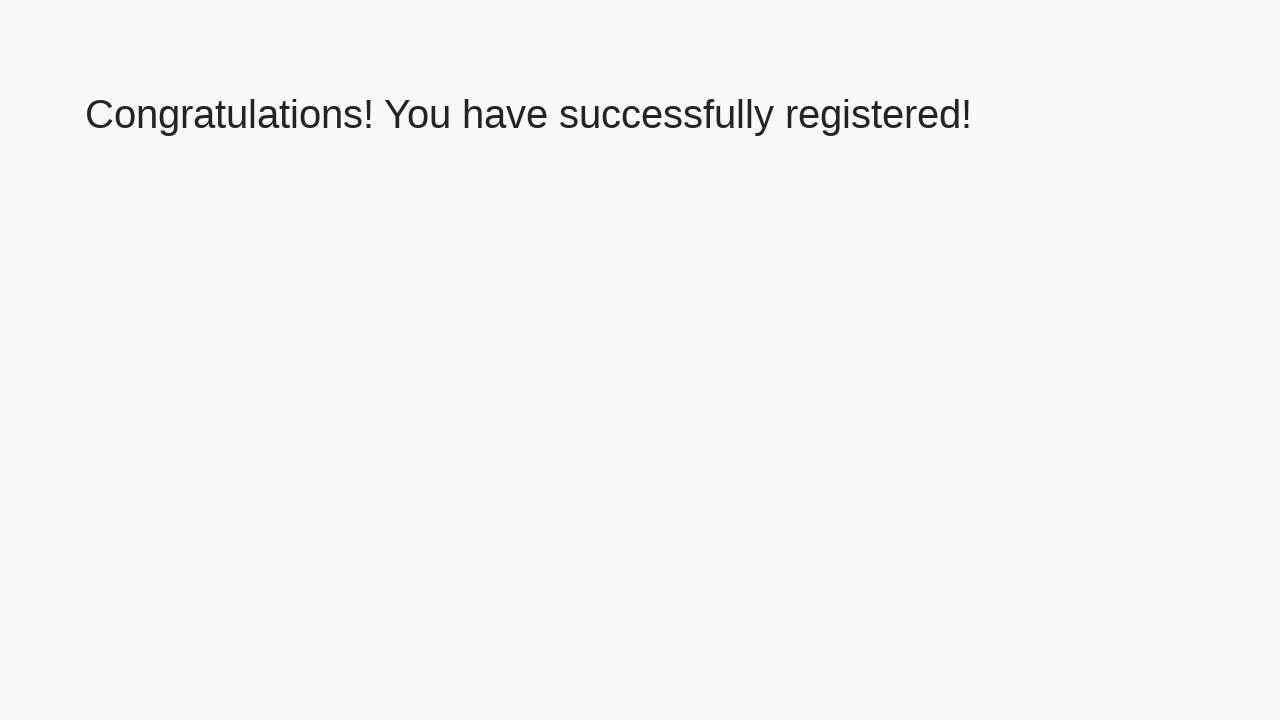